Tests drag and drop functionality by dragging an element to a drop zone

Starting URL: https://demoqa.com/droppable

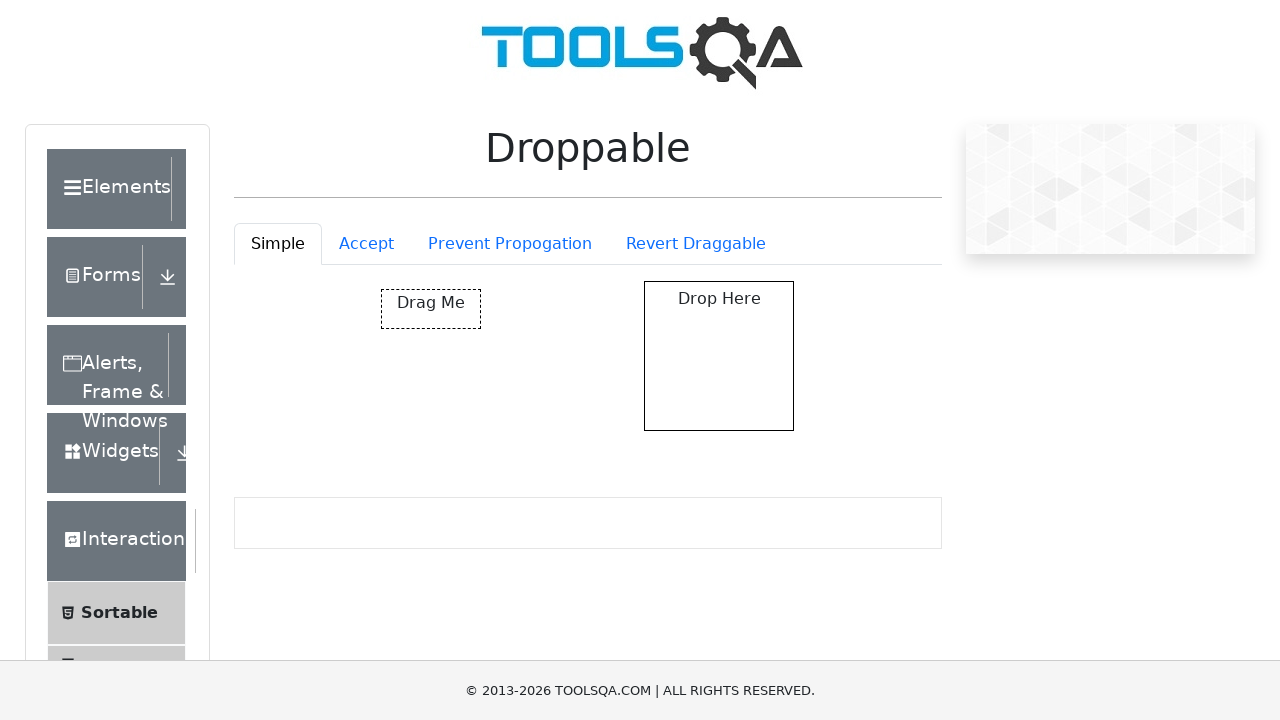

Navigated to drag and drop demo page
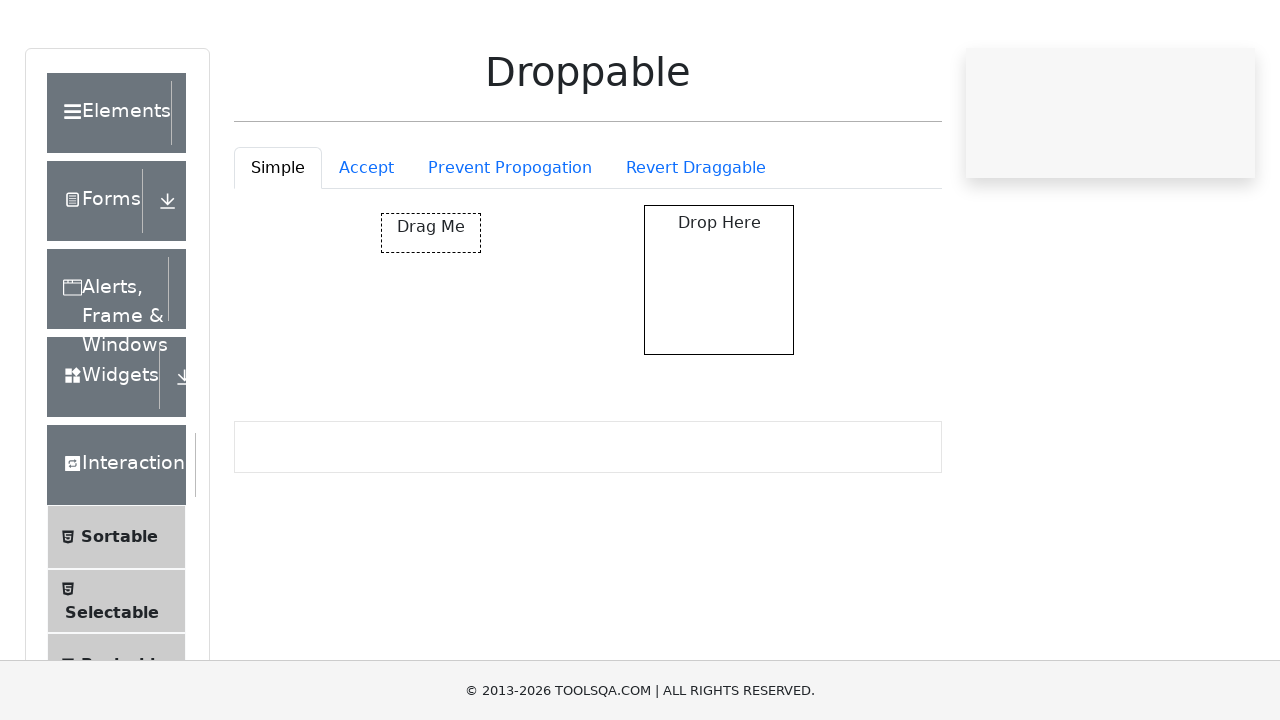

Dragged draggable element to droppable target at (719, 356)
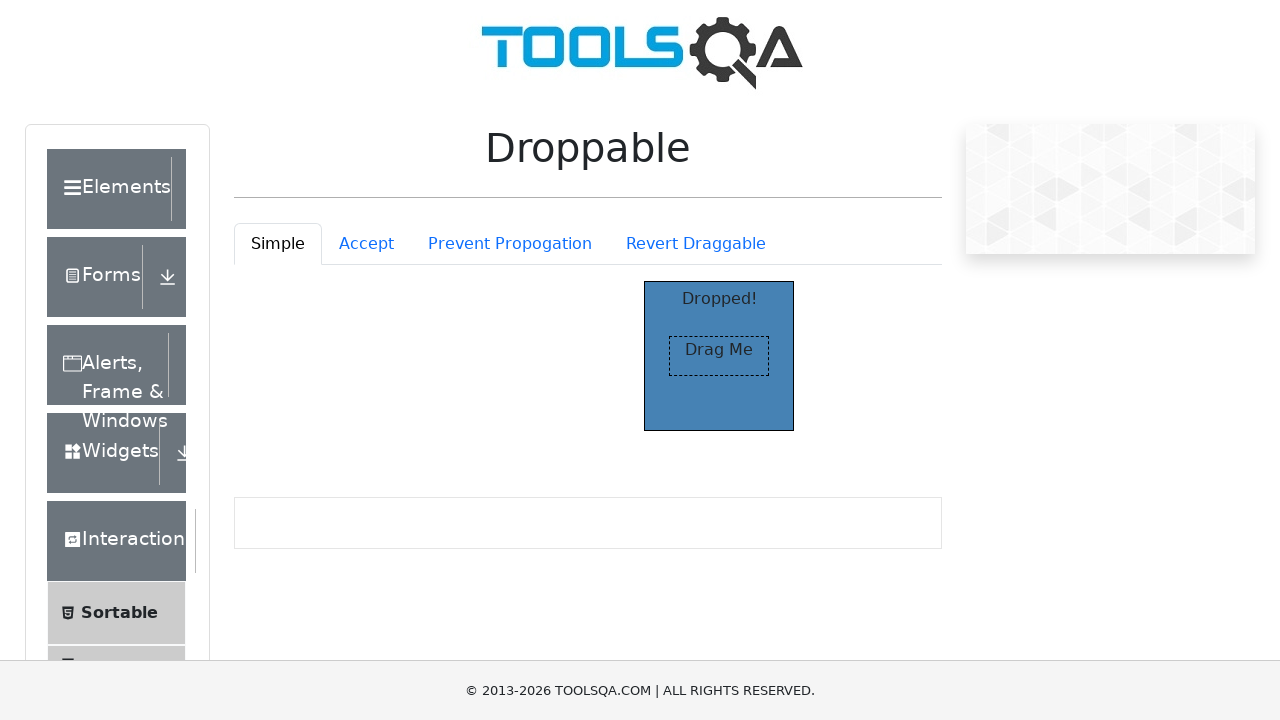

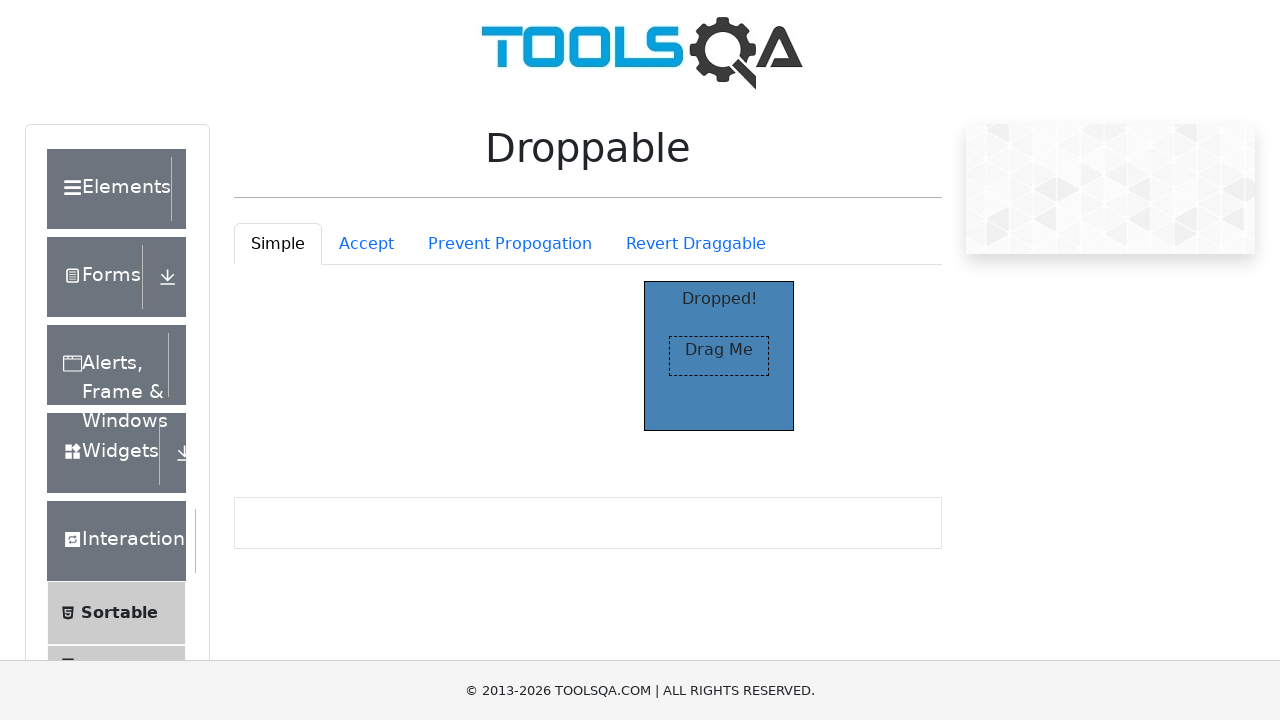